Tests the checkout flow by searching for products, adding Cashews to cart, and proceeding through checkout to place an order

Starting URL: https://rahulshettyacademy.com/seleniumPractise/#/

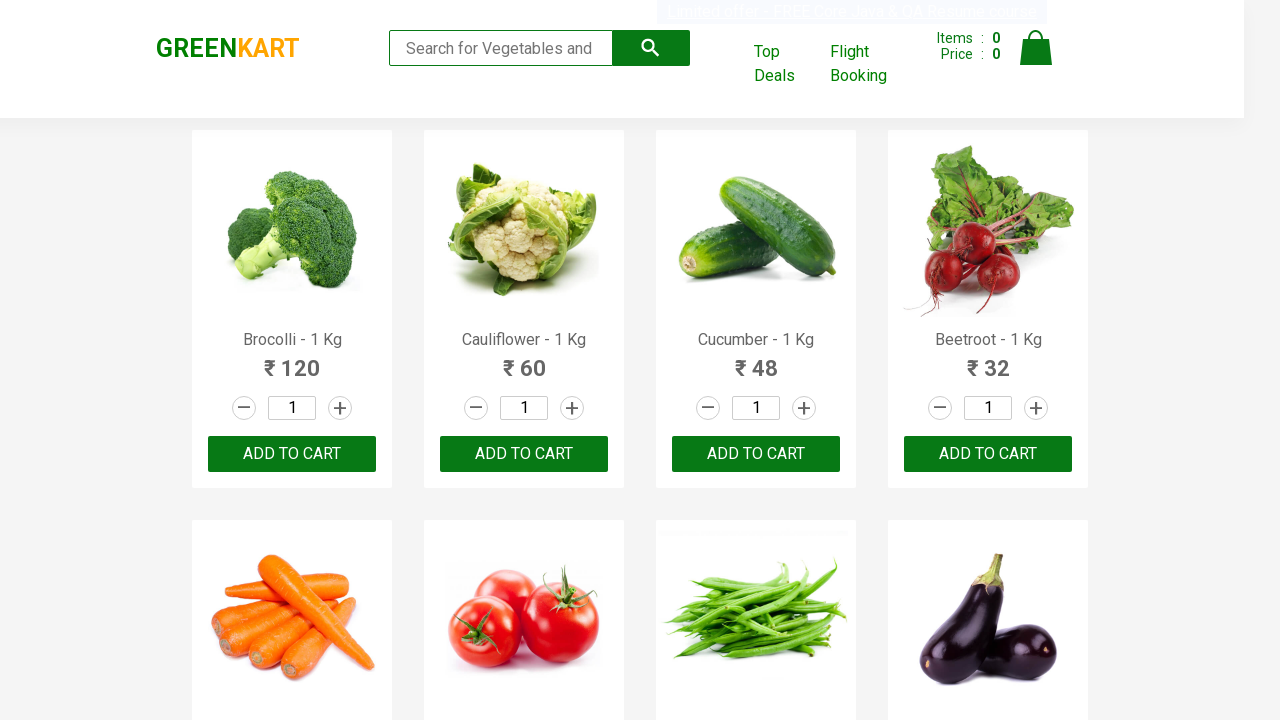

Filled search field with 'ca' on .search-keyword
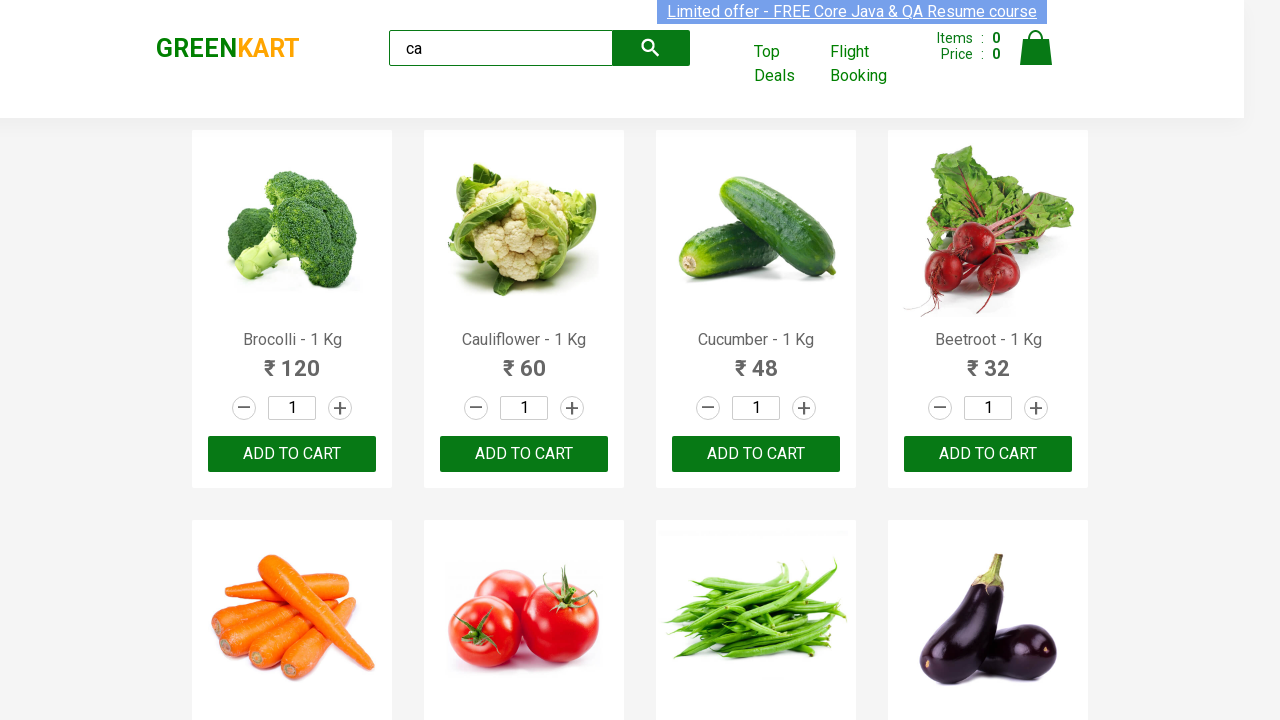

Waited 2 seconds for products to load
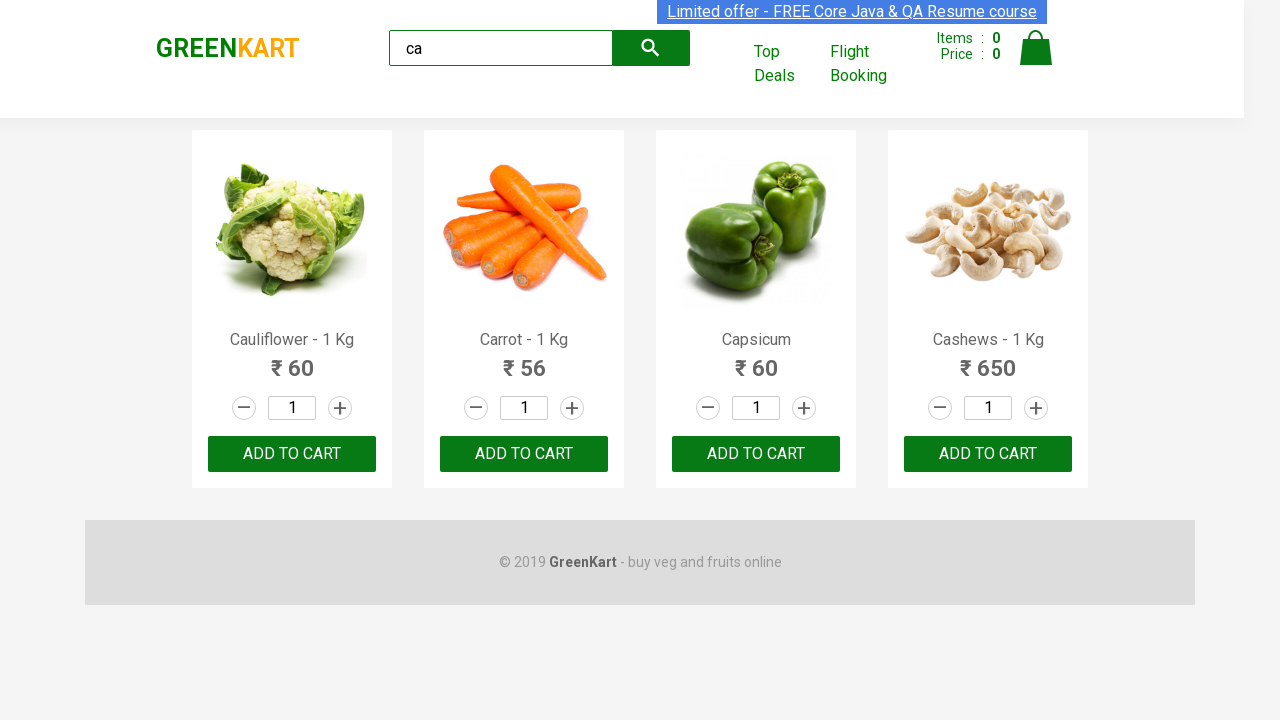

Located all product elements
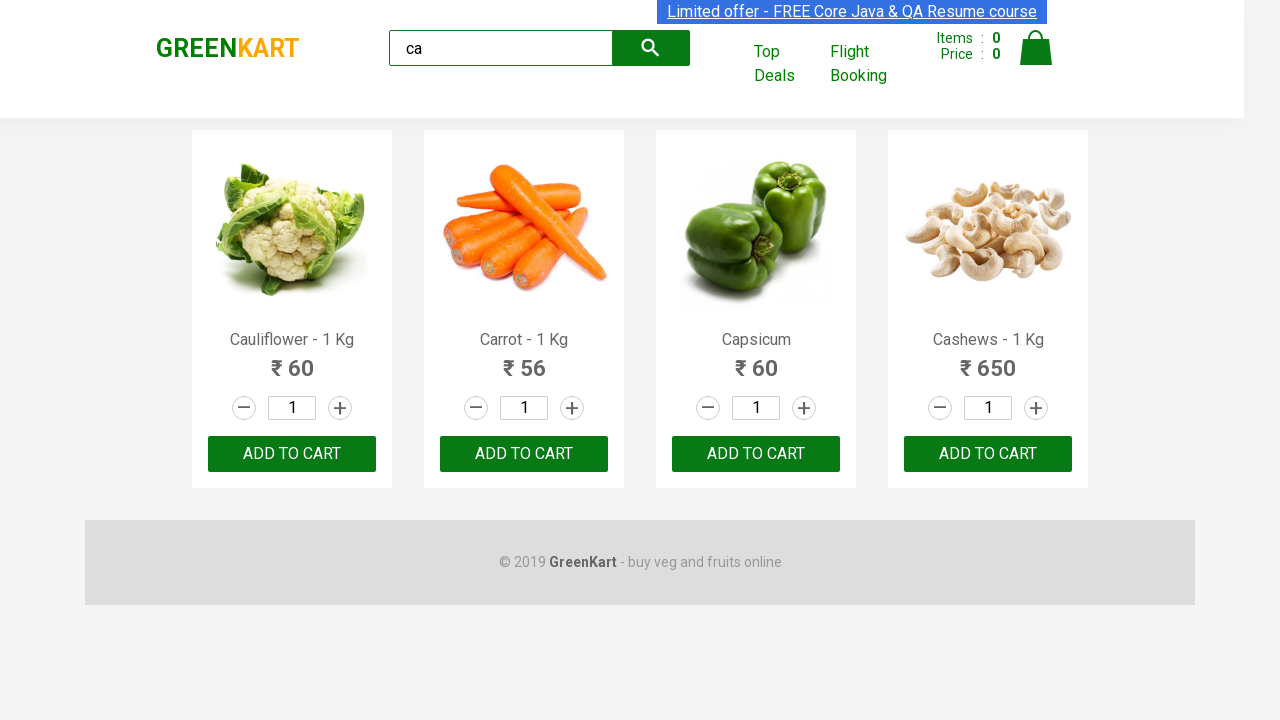

Found 4 products on the page
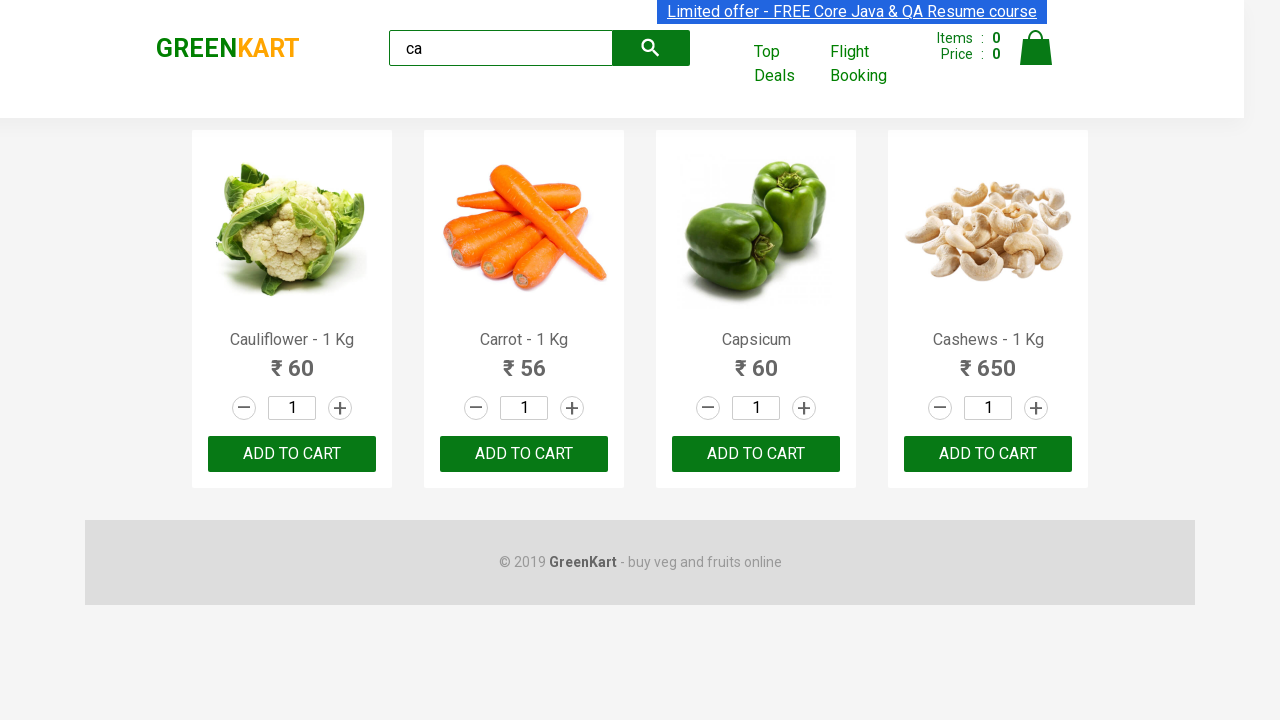

Found and clicked ADD TO CART button for Cashews at (988, 454) on .products .product >> nth=3 >> button
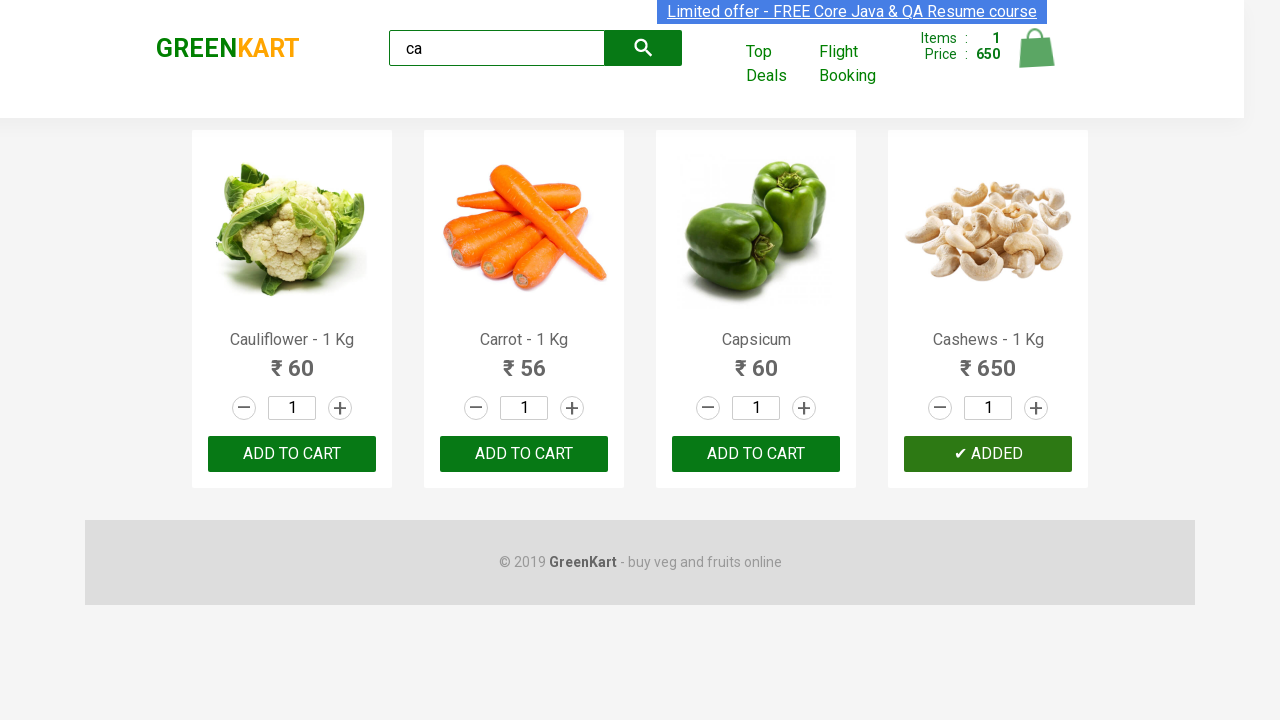

Clicked cart icon to view cart at (1036, 48) on .cart-icon > img
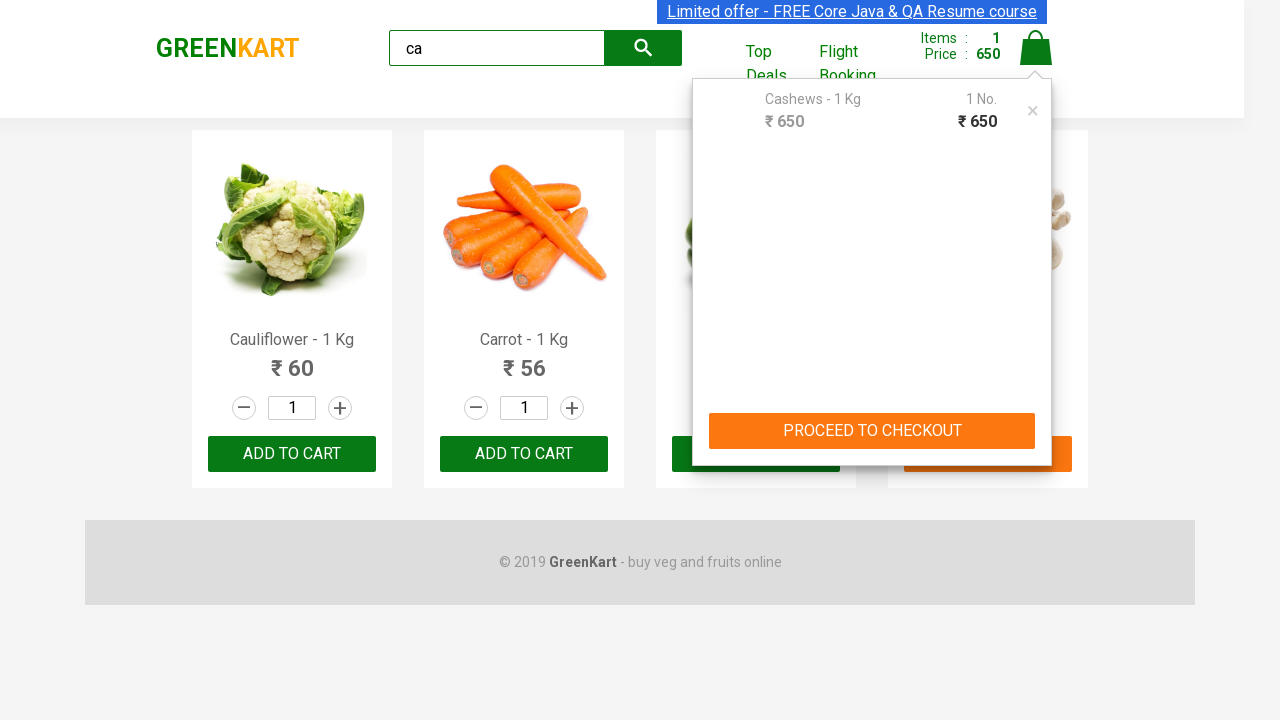

Clicked PROCEED TO CHECKOUT button at (872, 431) on text=PROCEED TO CHECKOUT
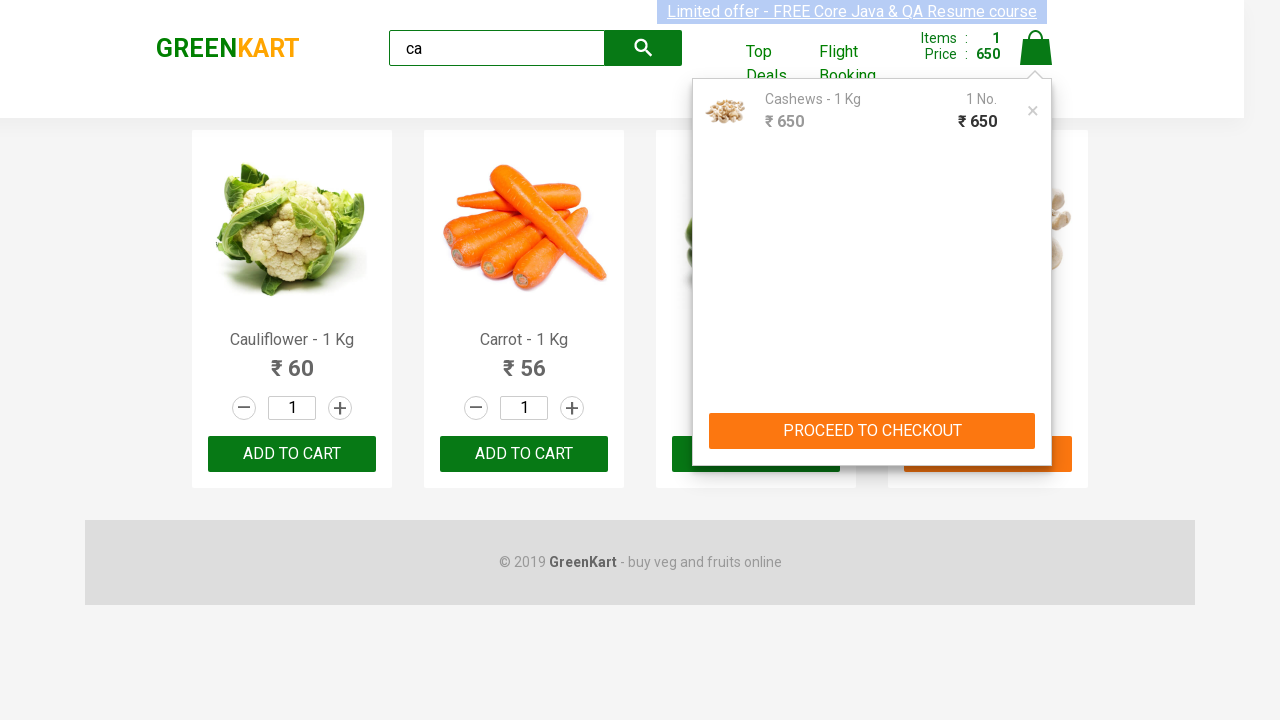

Clicked Place Order button to complete purchase at (1036, 420) on text=Place Order
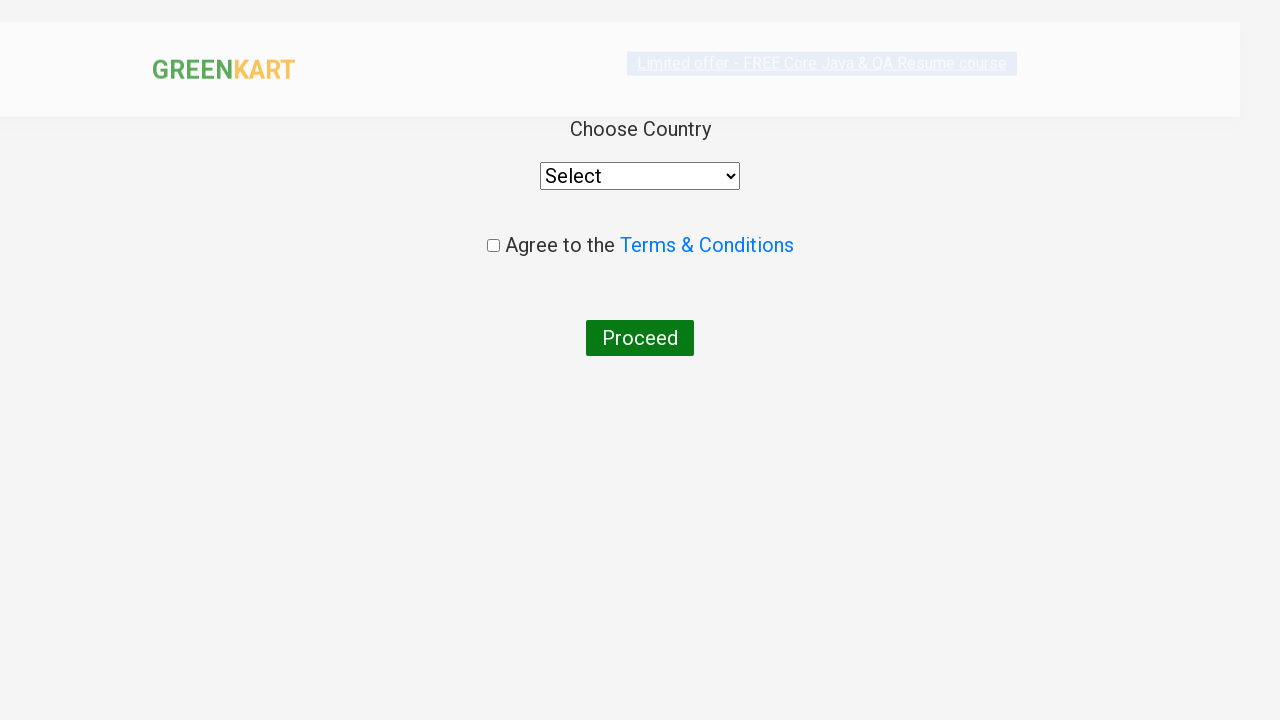

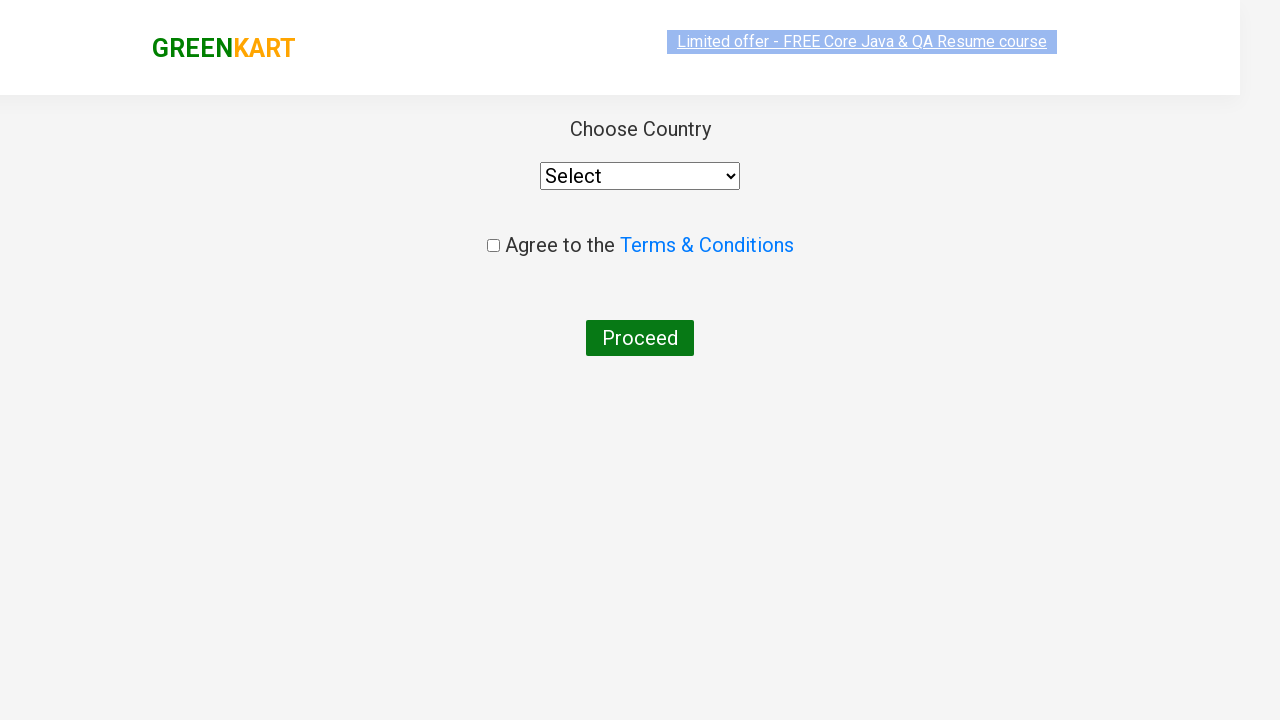